Tests JavaScript alert functionality by clicking a button that triggers an alert, accepting the alert, and verifying the success message is displayed.

Starting URL: http://practice.cydeo.com/javascript_alerts

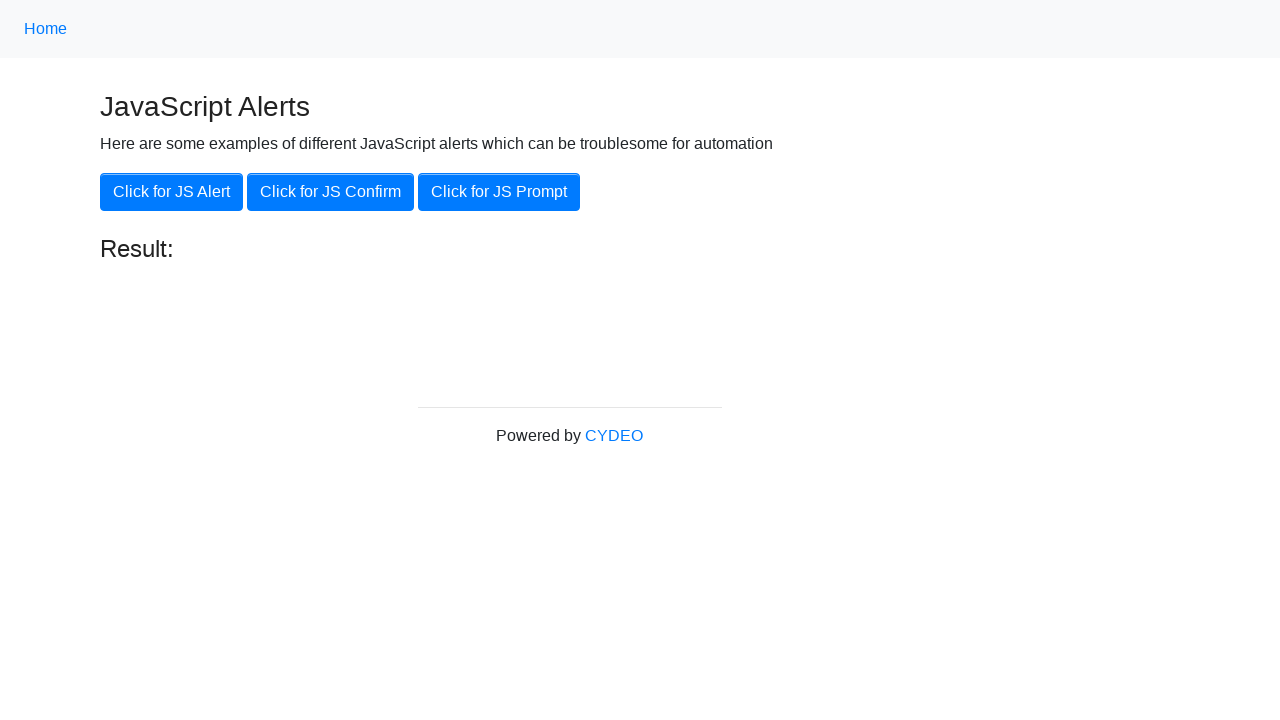

Clicked 'Click for JS Alert' button at (172, 192) on xpath=//button[.='Click for JS Alert']
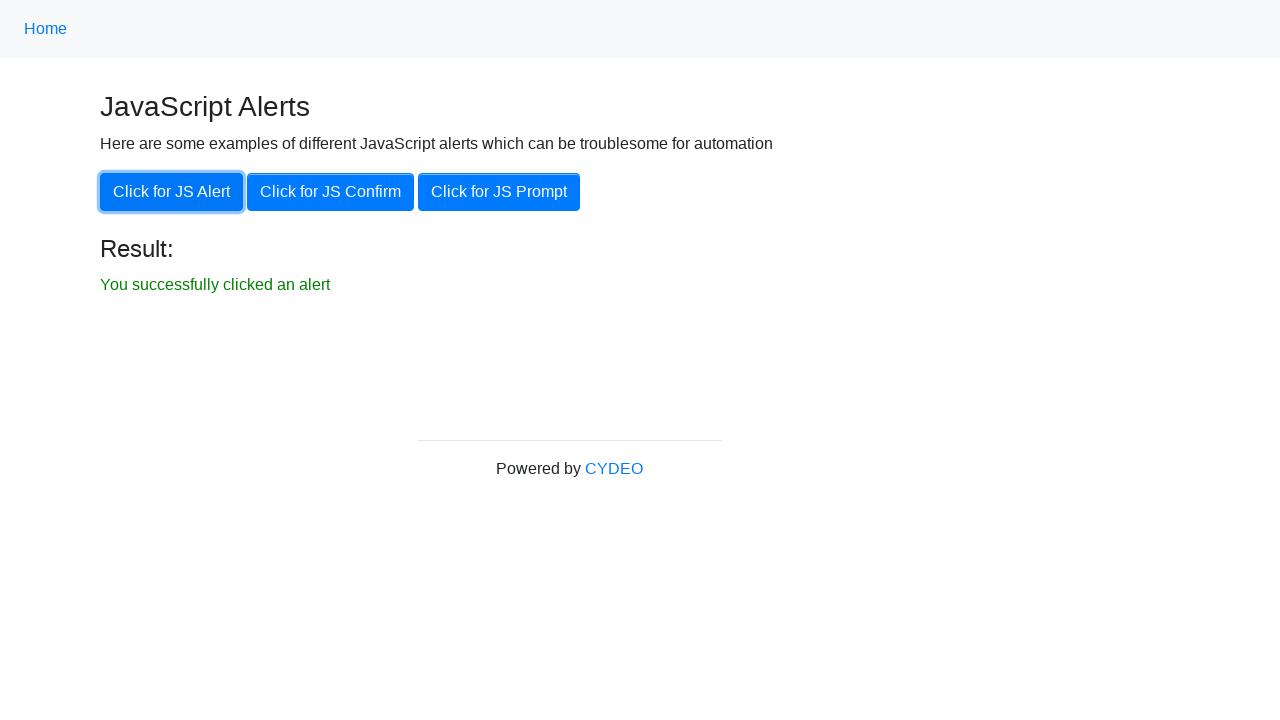

Set up dialog handler to accept JavaScript alert
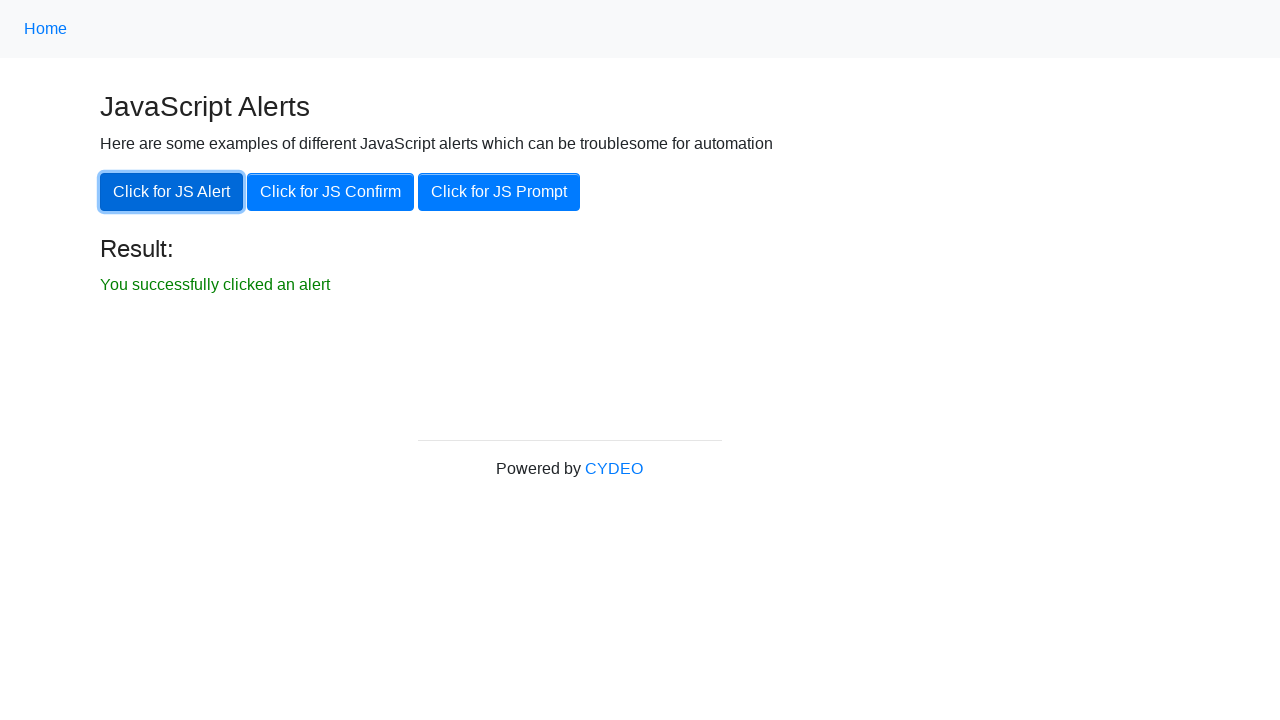

Waited for result element to appear
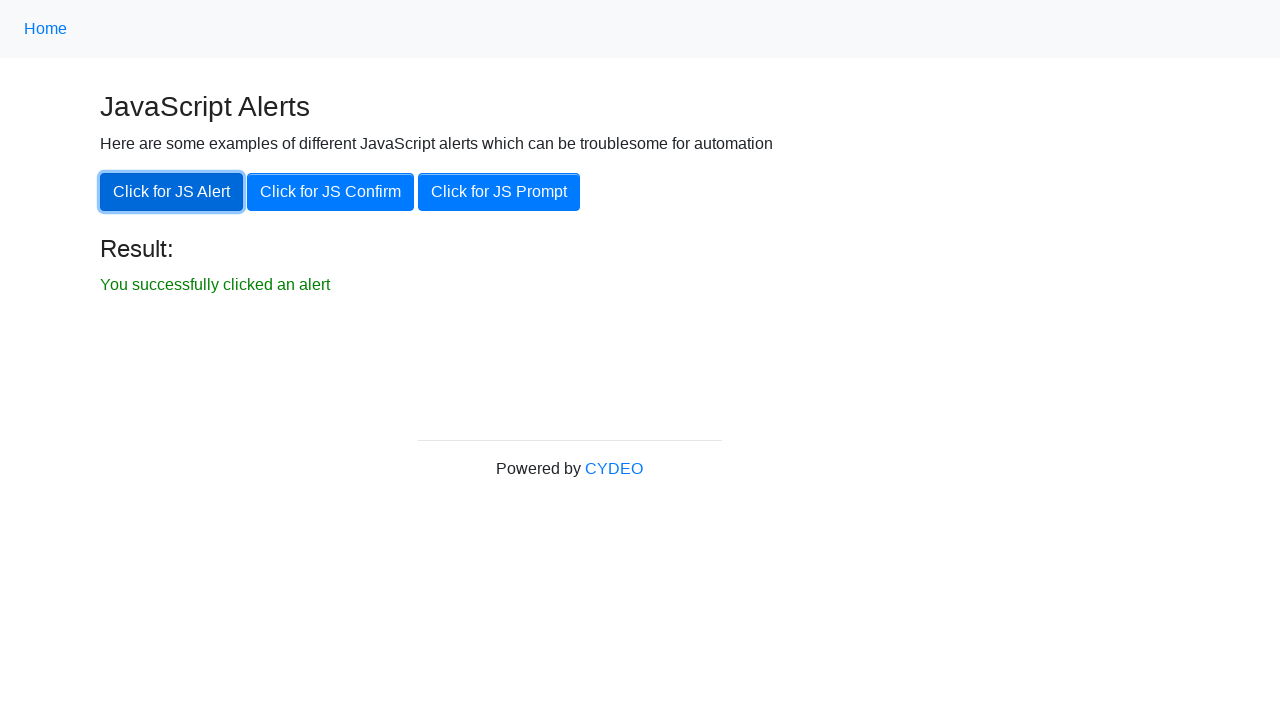

Verified result element is visible
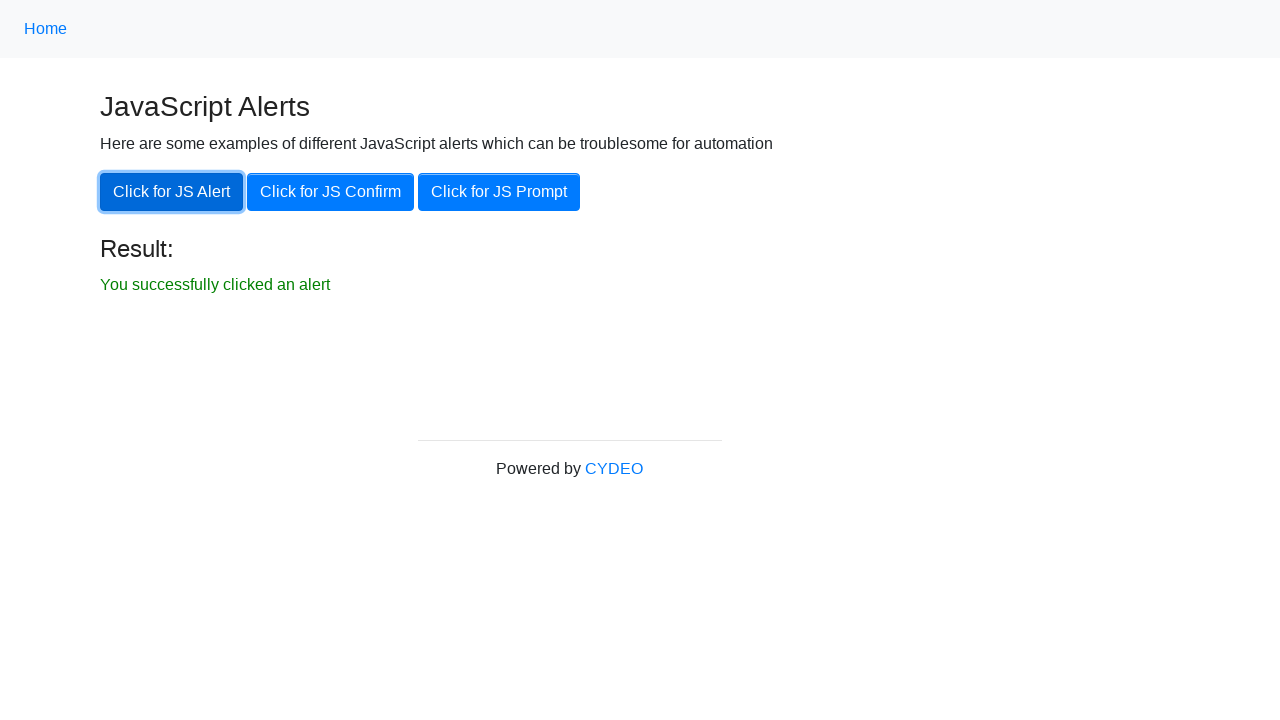

Verified result text displays 'You successfully clicked an alert'
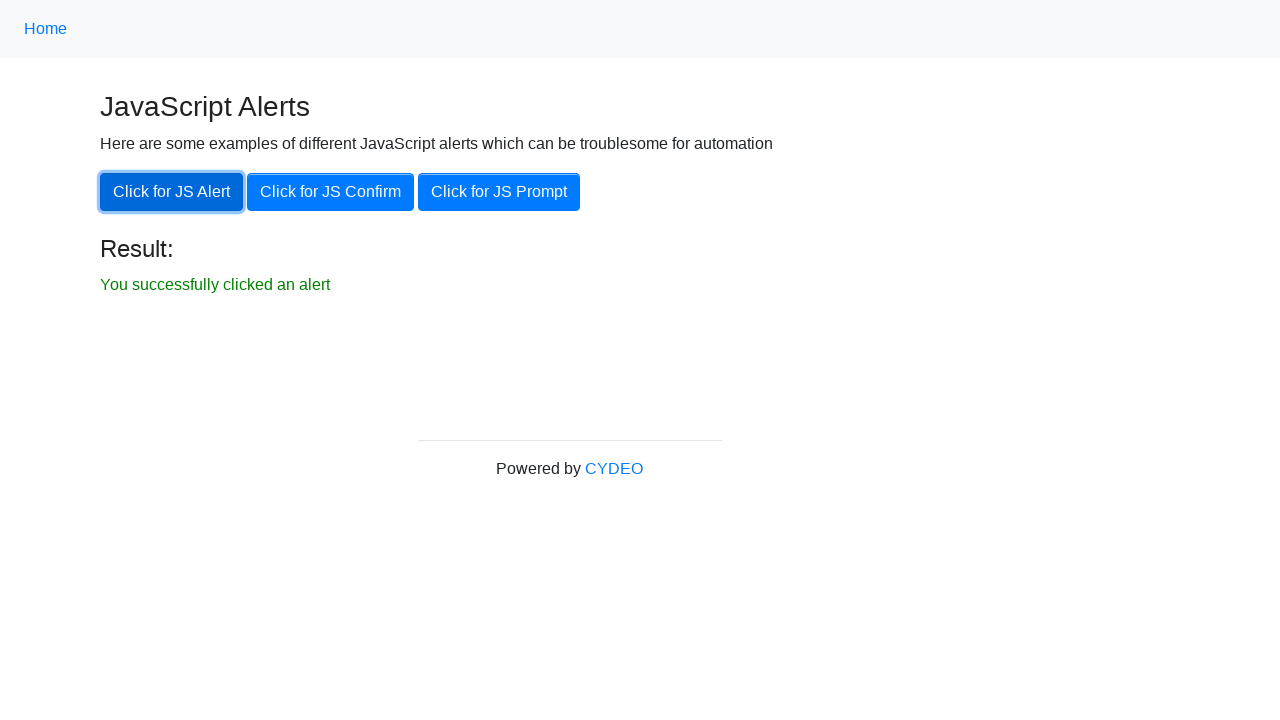

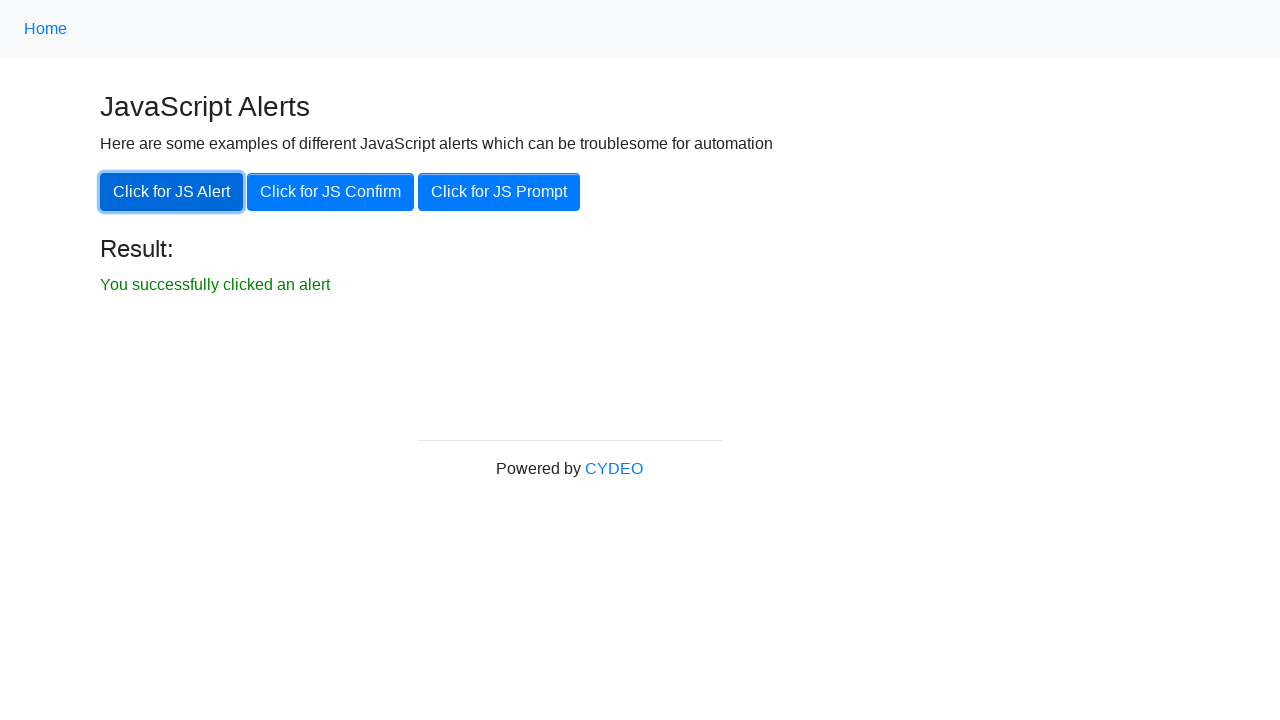